Tests VueJS custom dropdown by clicking to open it, selecting "Third Option", and verifying the selection.

Starting URL: https://mikerodham.github.io/vue-dropdowns/

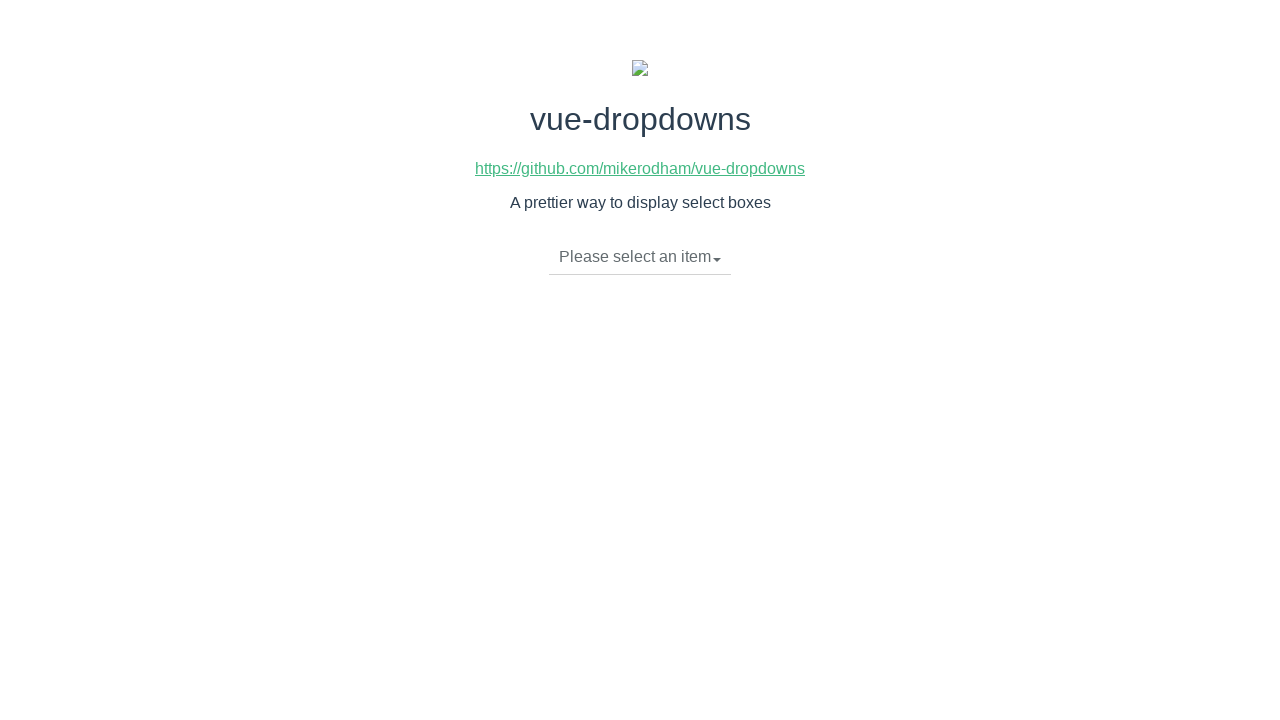

Clicked dropdown toggle to open VueJS custom dropdown at (640, 257) on li.dropdown-toggle
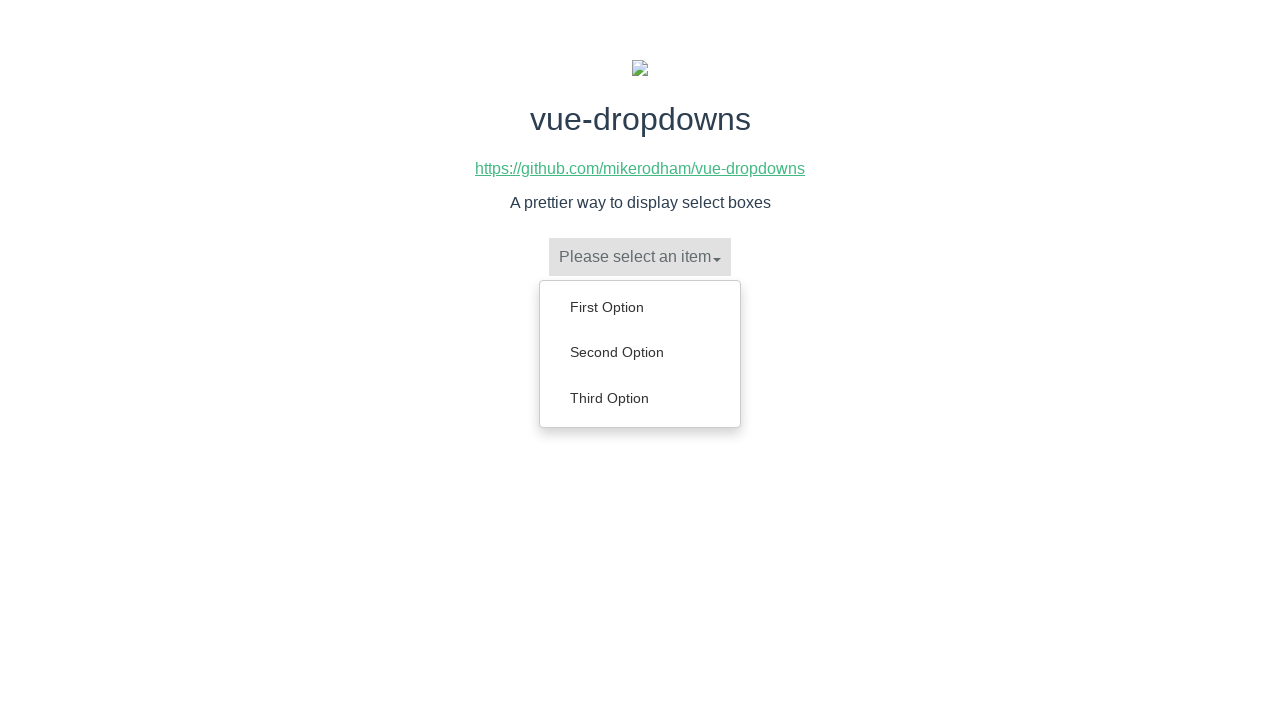

Dropdown menu appeared with options
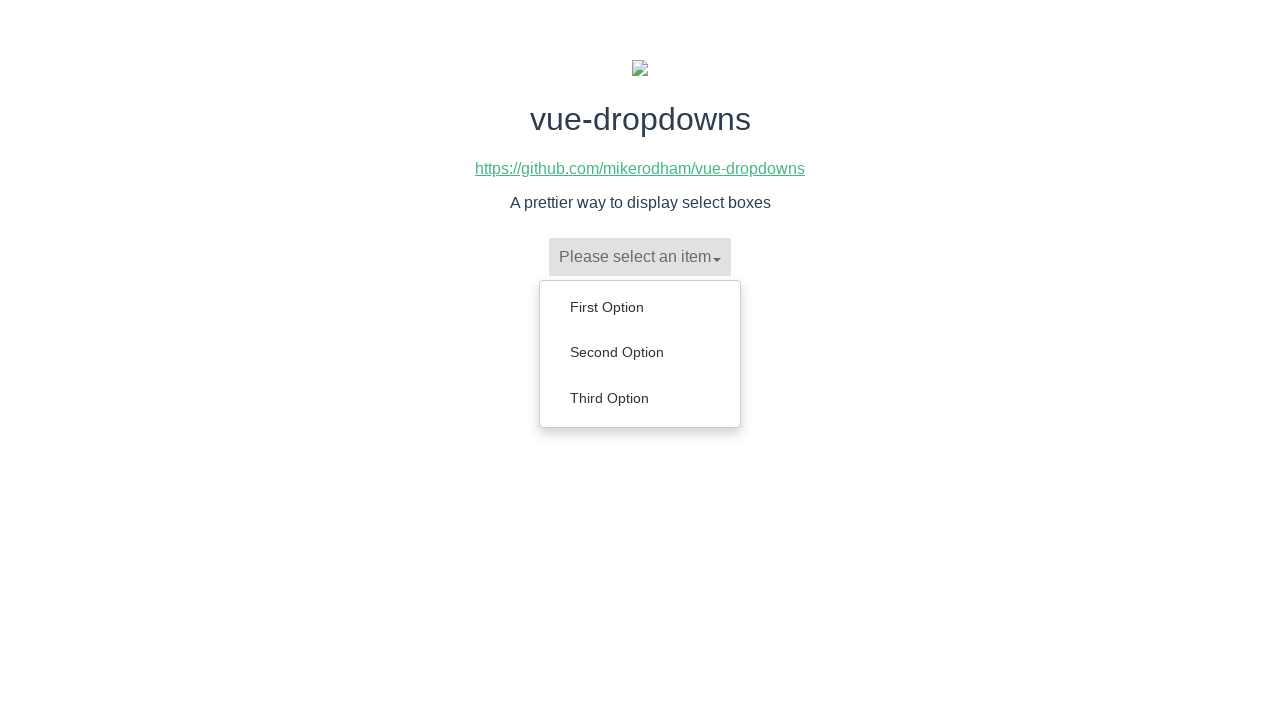

Selected 'Third Option' from dropdown menu at (640, 398) on ul.dropdown-menu li:has-text('Third Option')
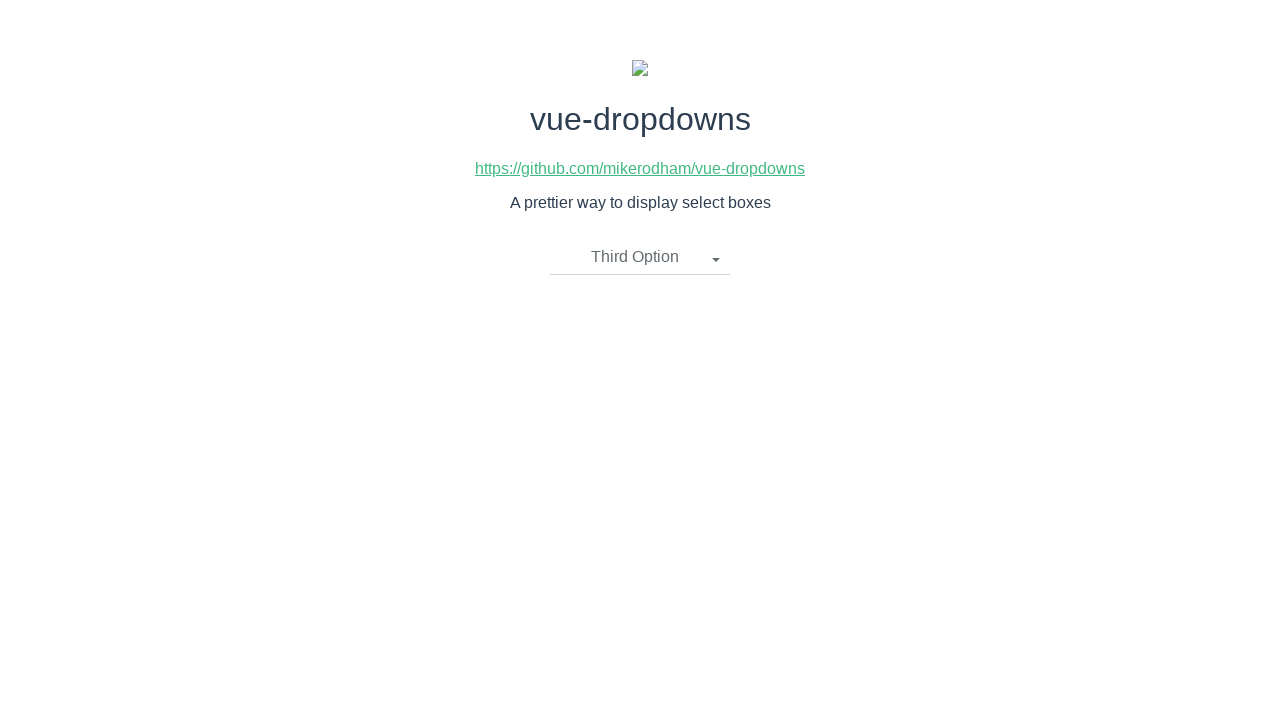

Verified that 'Third Option' is now displayed as the selected value
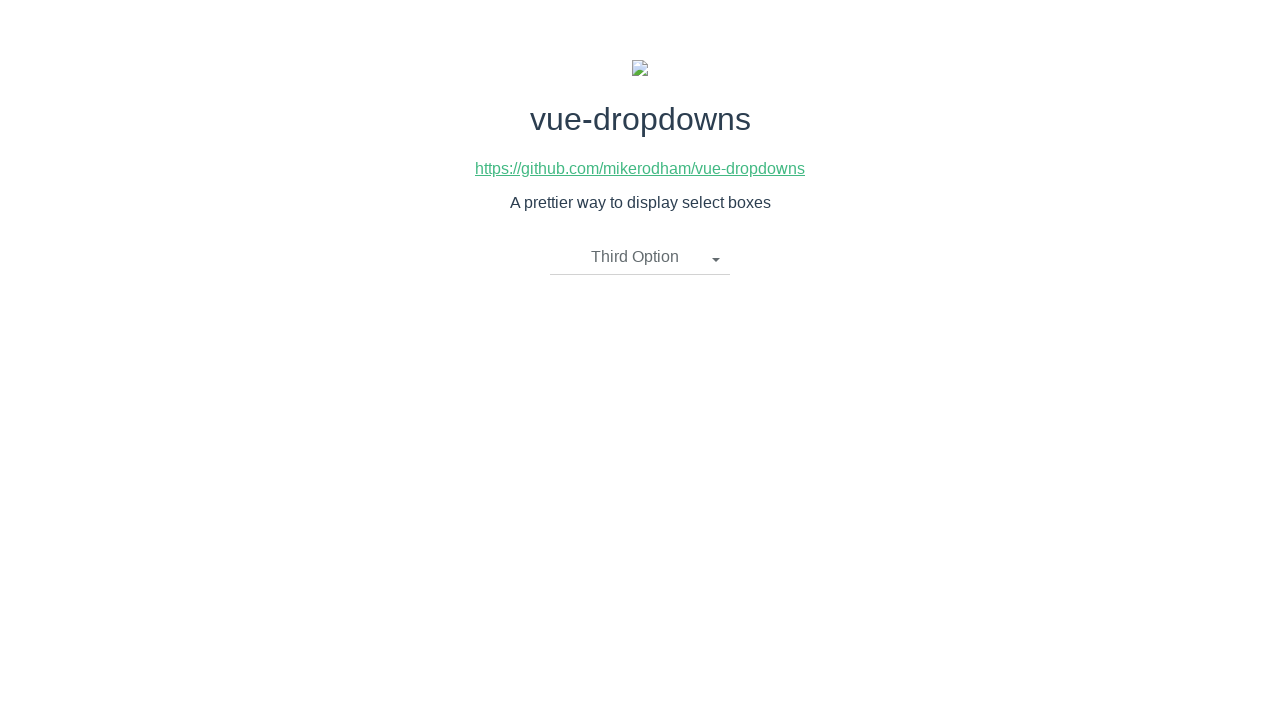

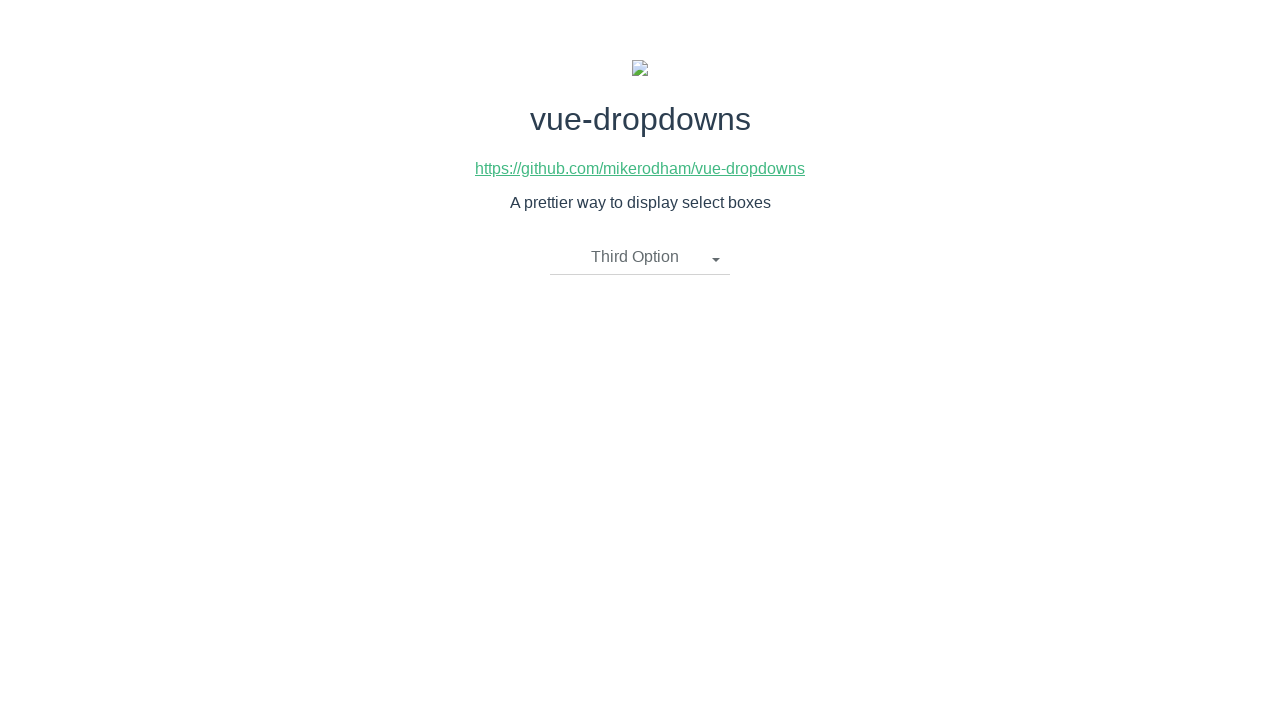